Navigates to a test automation practice blog and fills in a name field

Starting URL: https://testautomationpractice.blogspot.com/

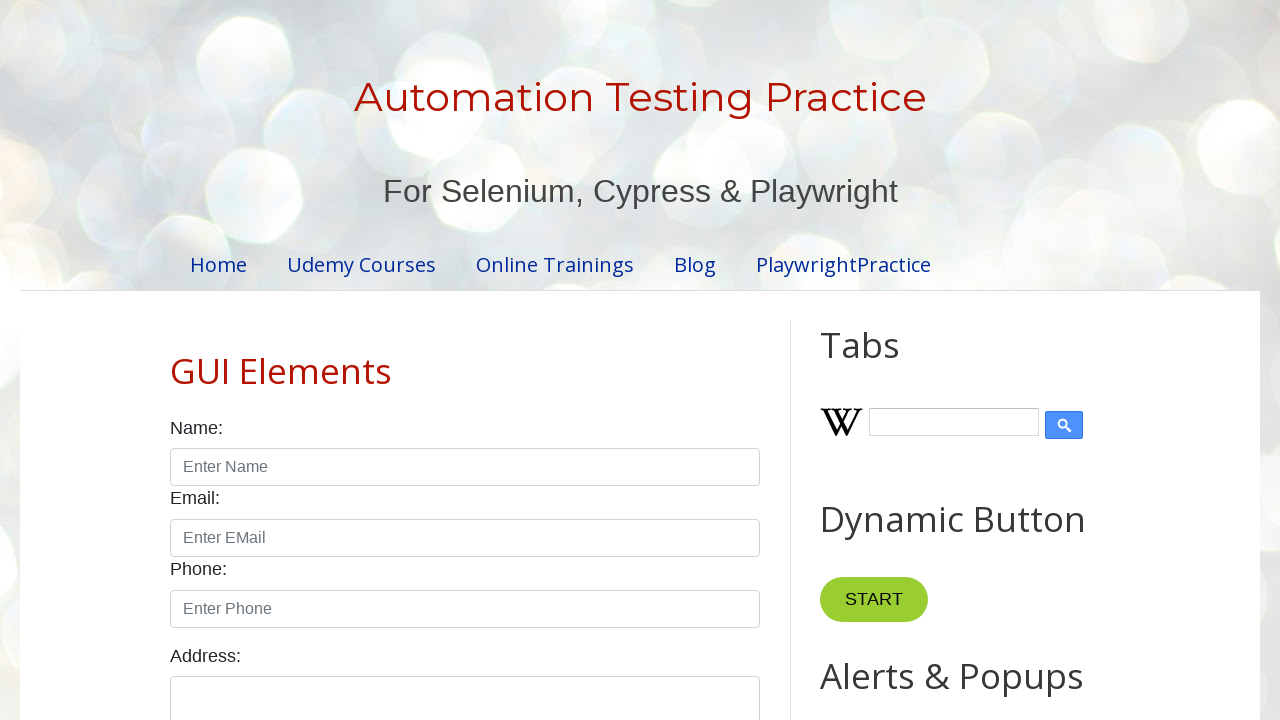

Filled name field with 'Automation' on input#name
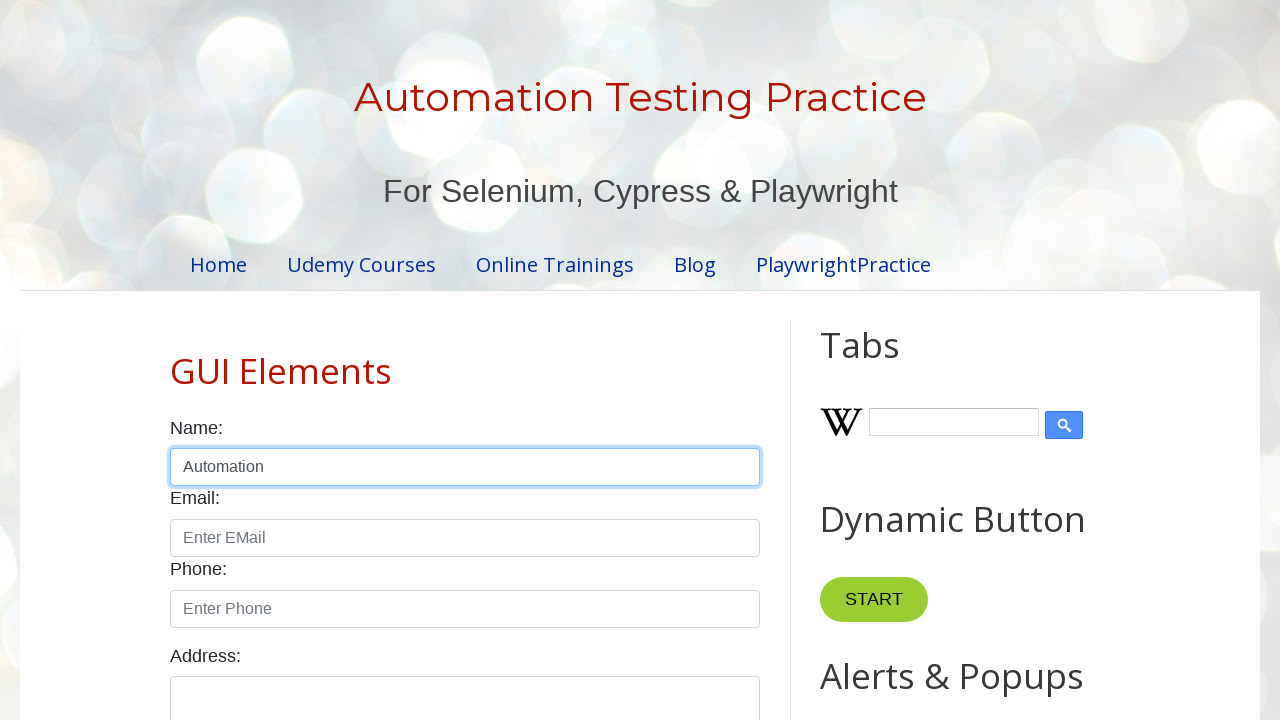

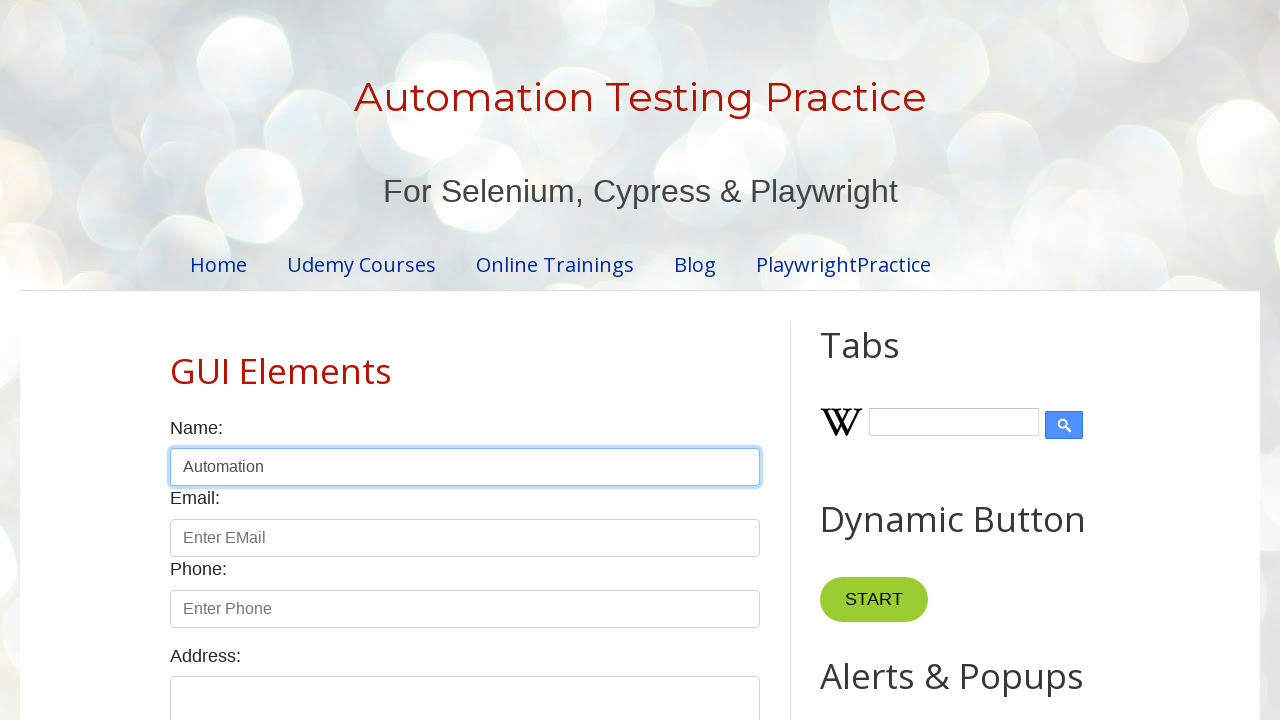